Tests new tab functionality by clicking a button that opens a new tab, switching to the new tab to verify its title, then switching back to the original tab.

Starting URL: https://testautomationpractice.blogspot.com/

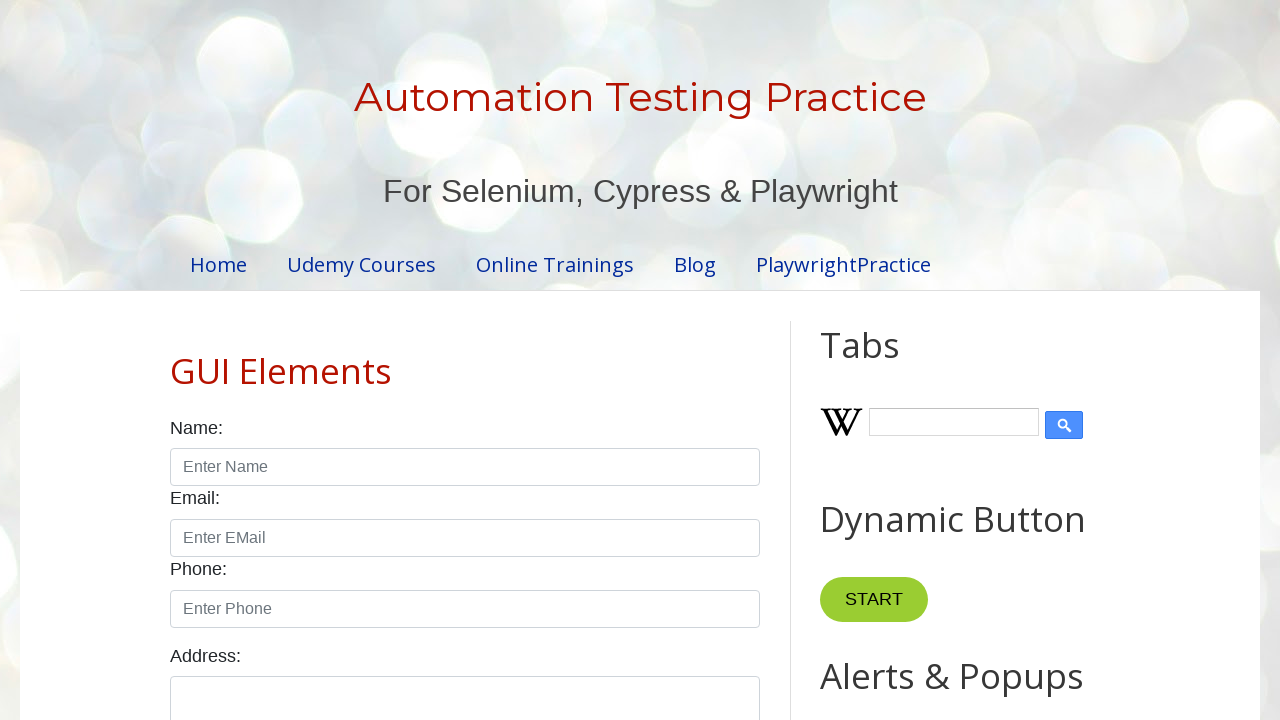

Located new tab button element
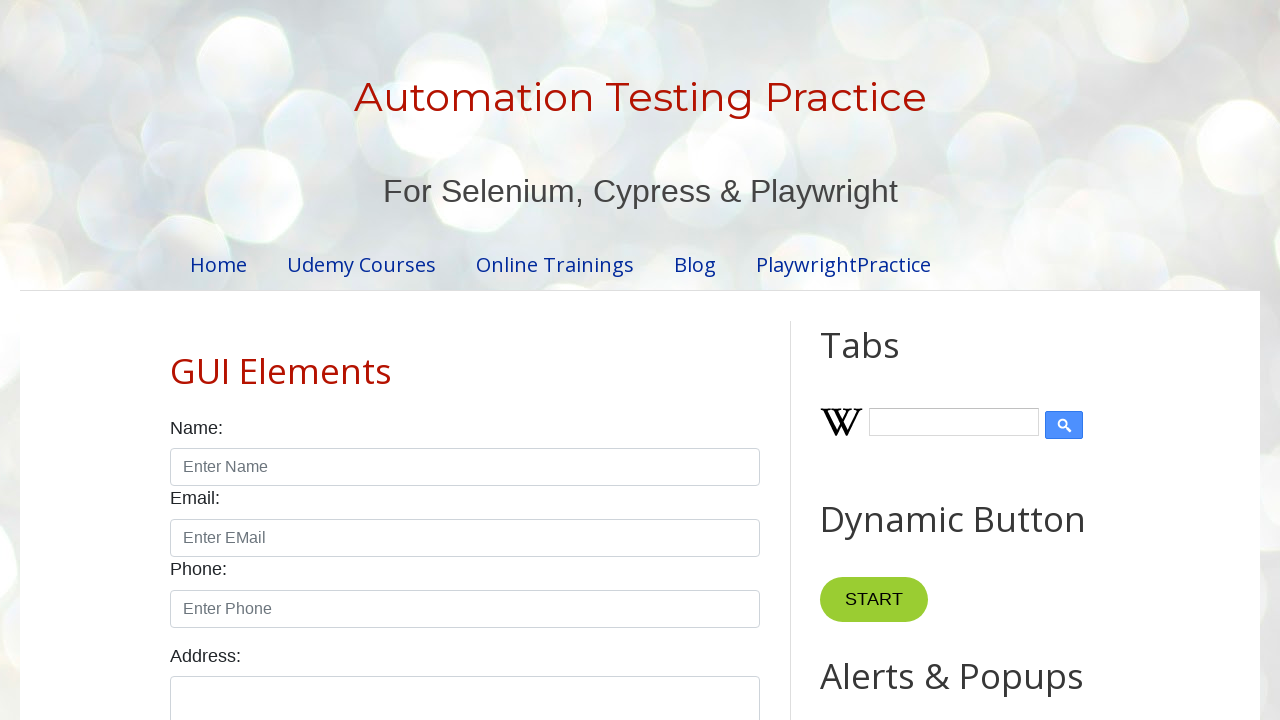

Clicked button to open new tab at (880, 361) on xpath=//button[@onclick='myFunction()']
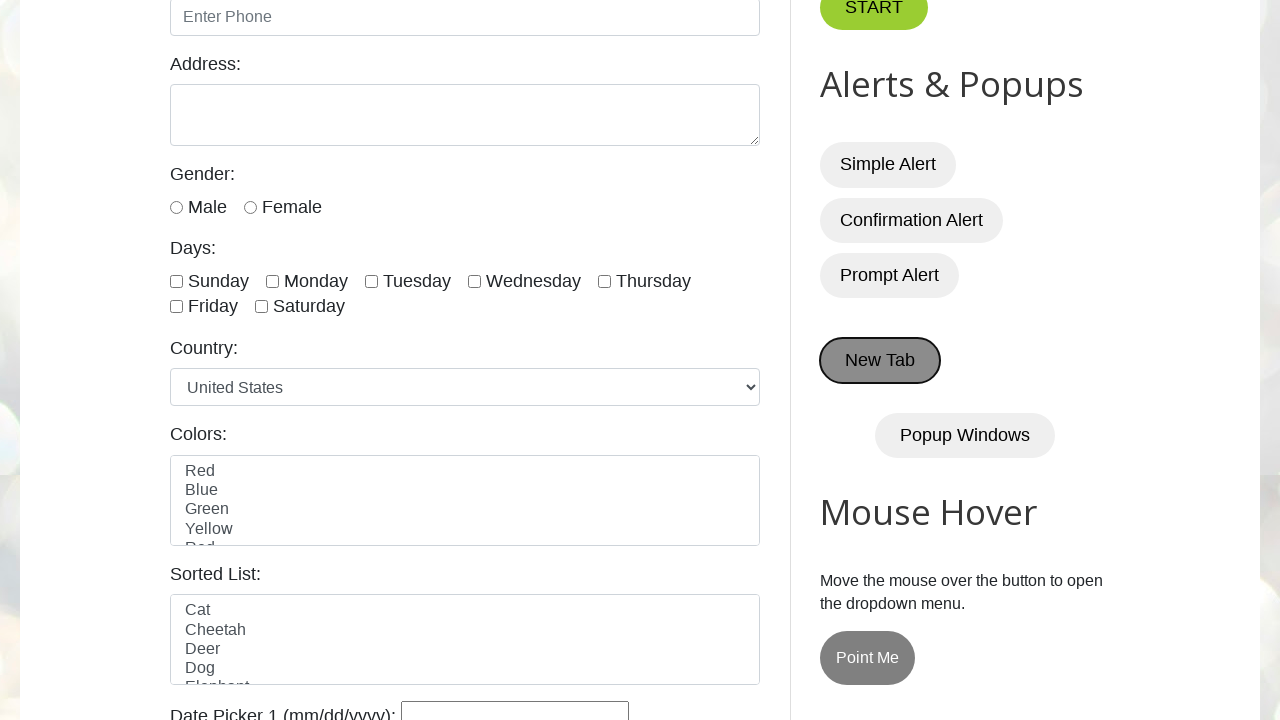

New tab opened and captured
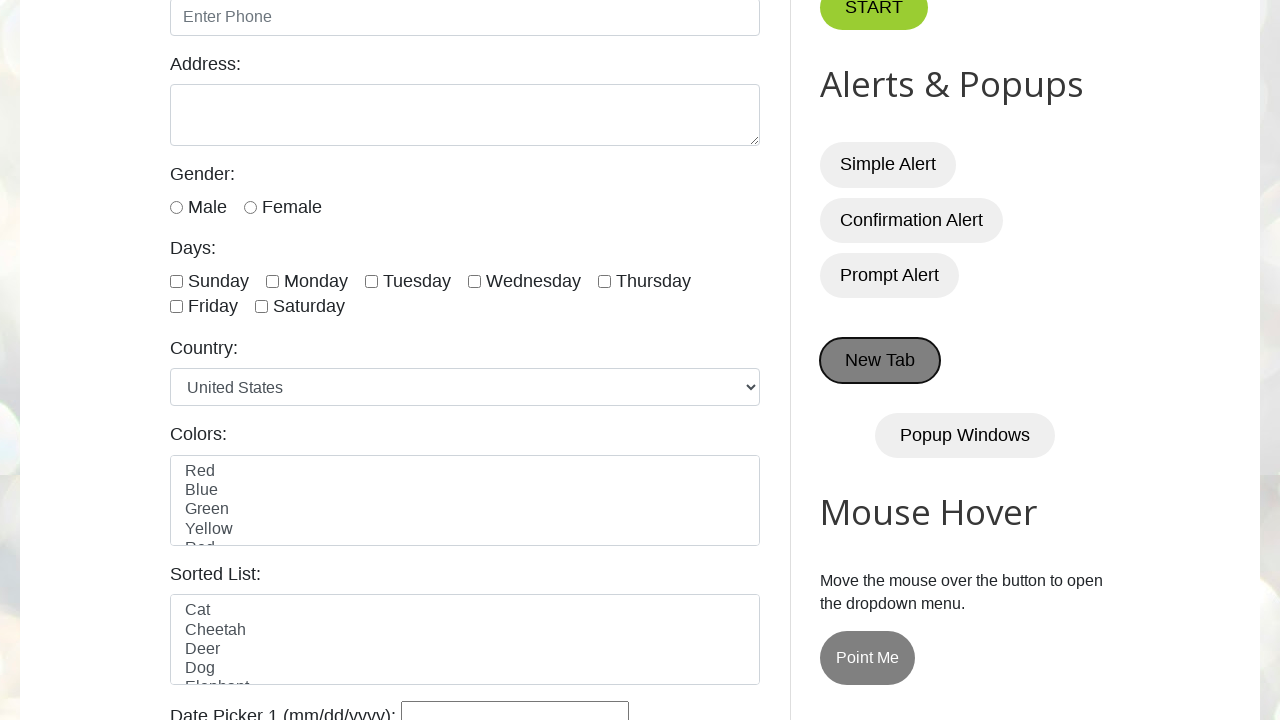

New tab page loaded completely
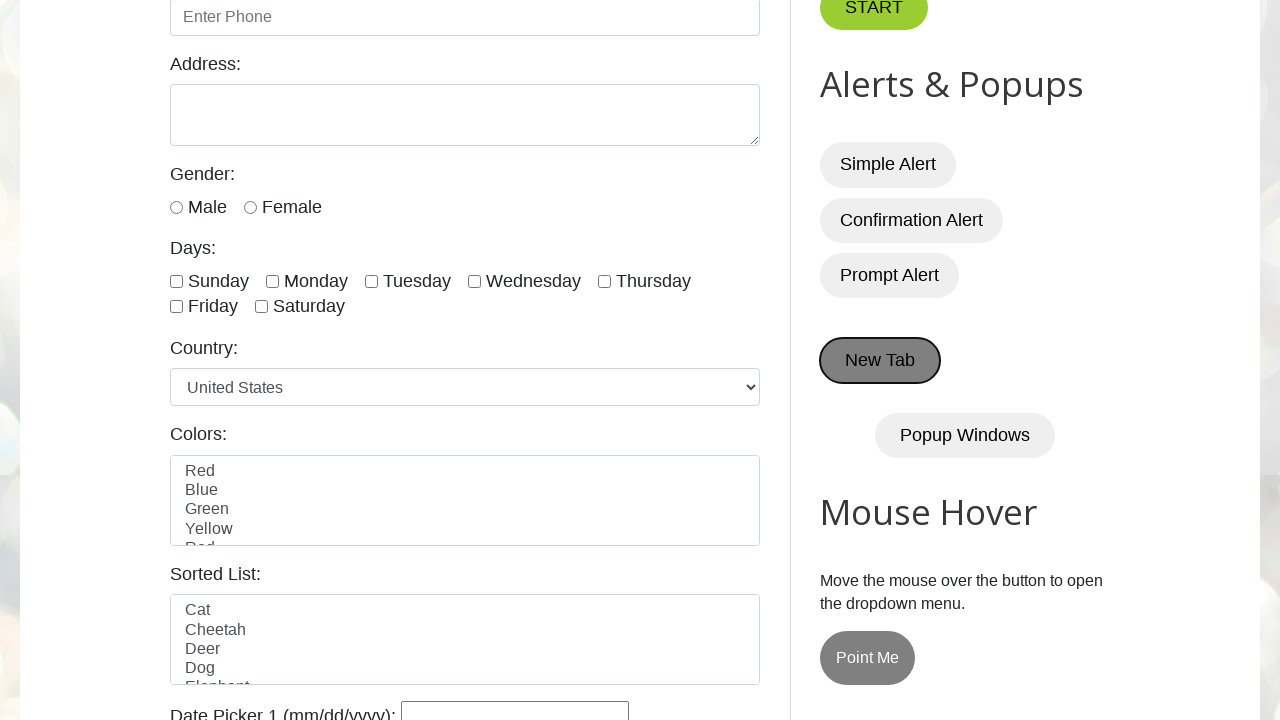

Waited 1 second to verify new tab access
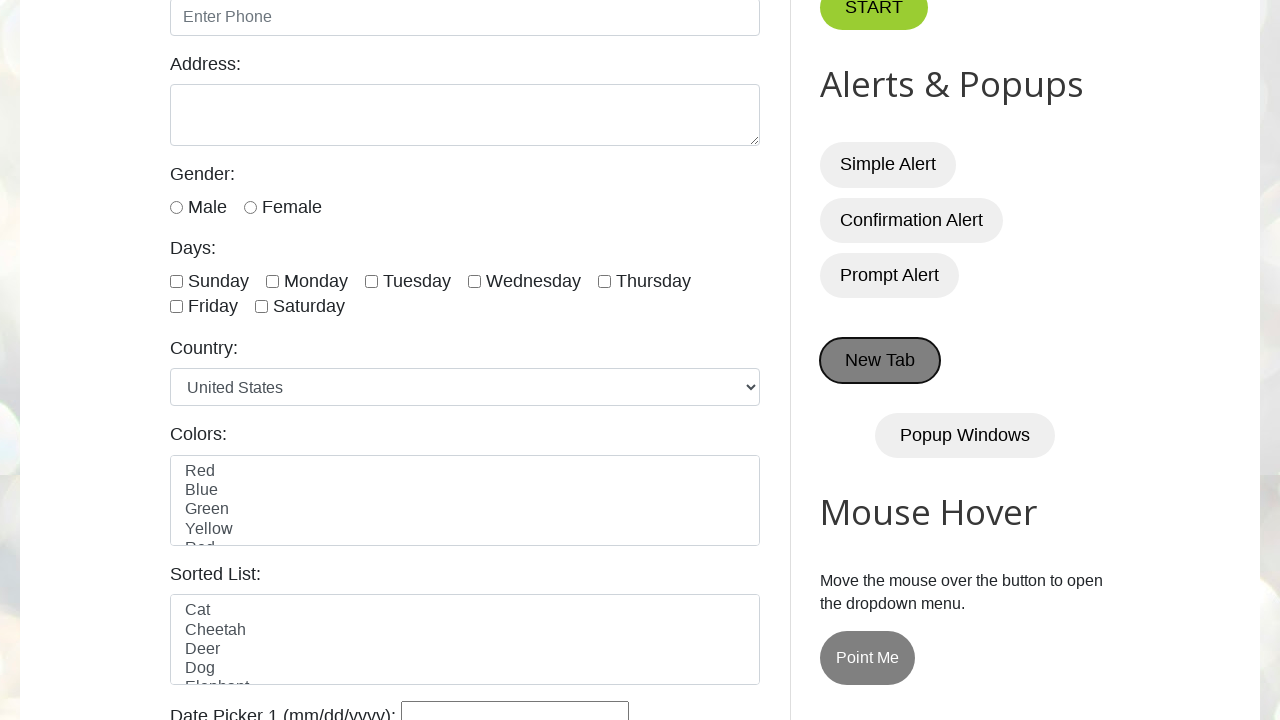

Switched back to original tab
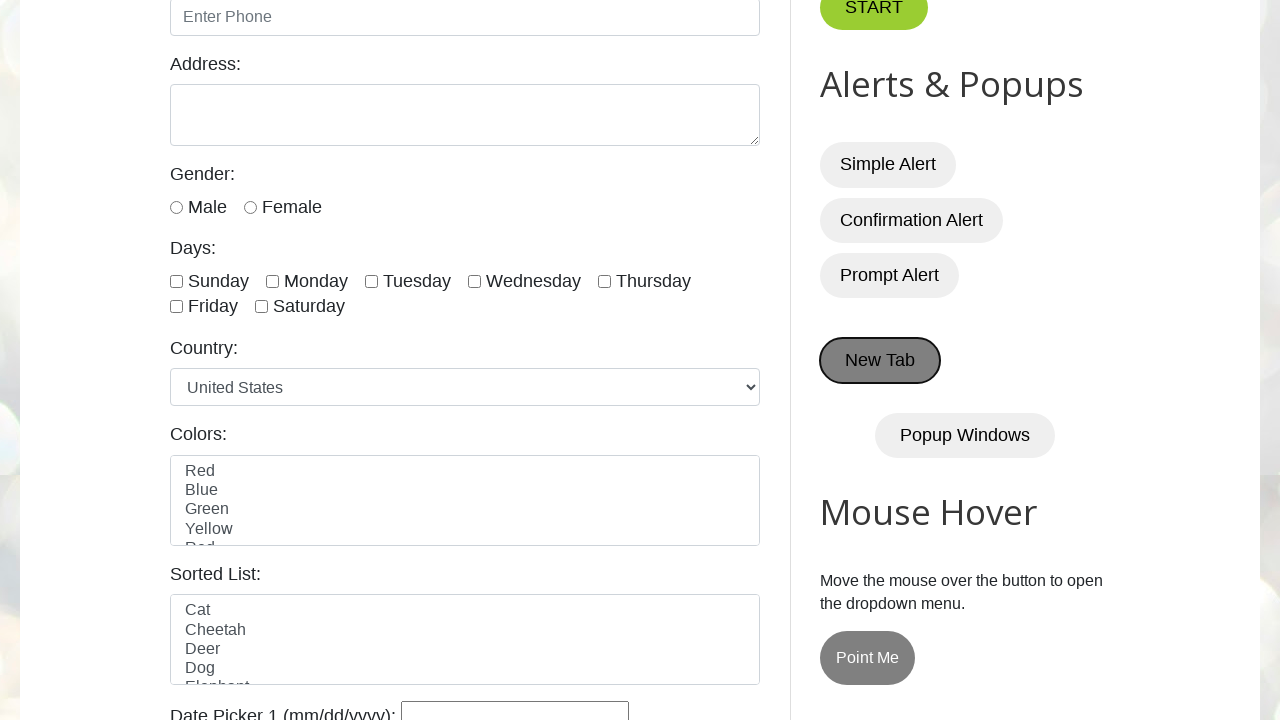

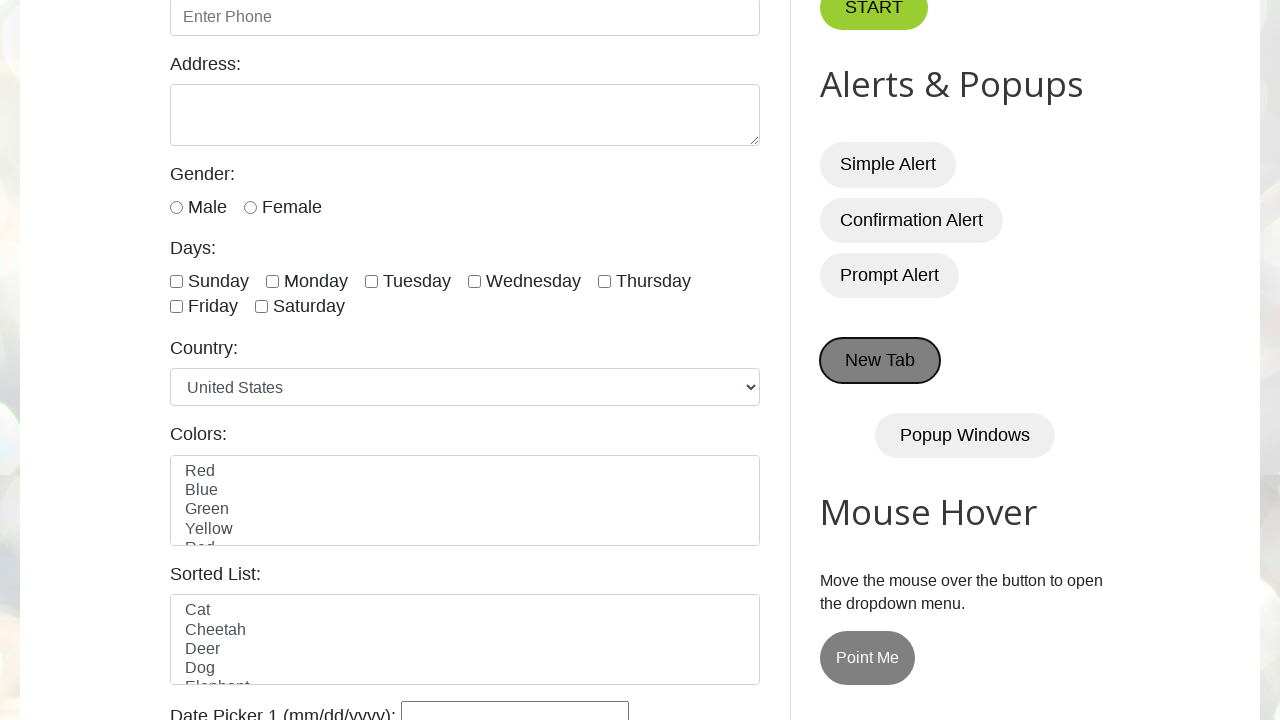